Tests getAttribute methods on a text input field, fills it with text, and verifies the input value

Starting URL: https://demoqa.com/text-box

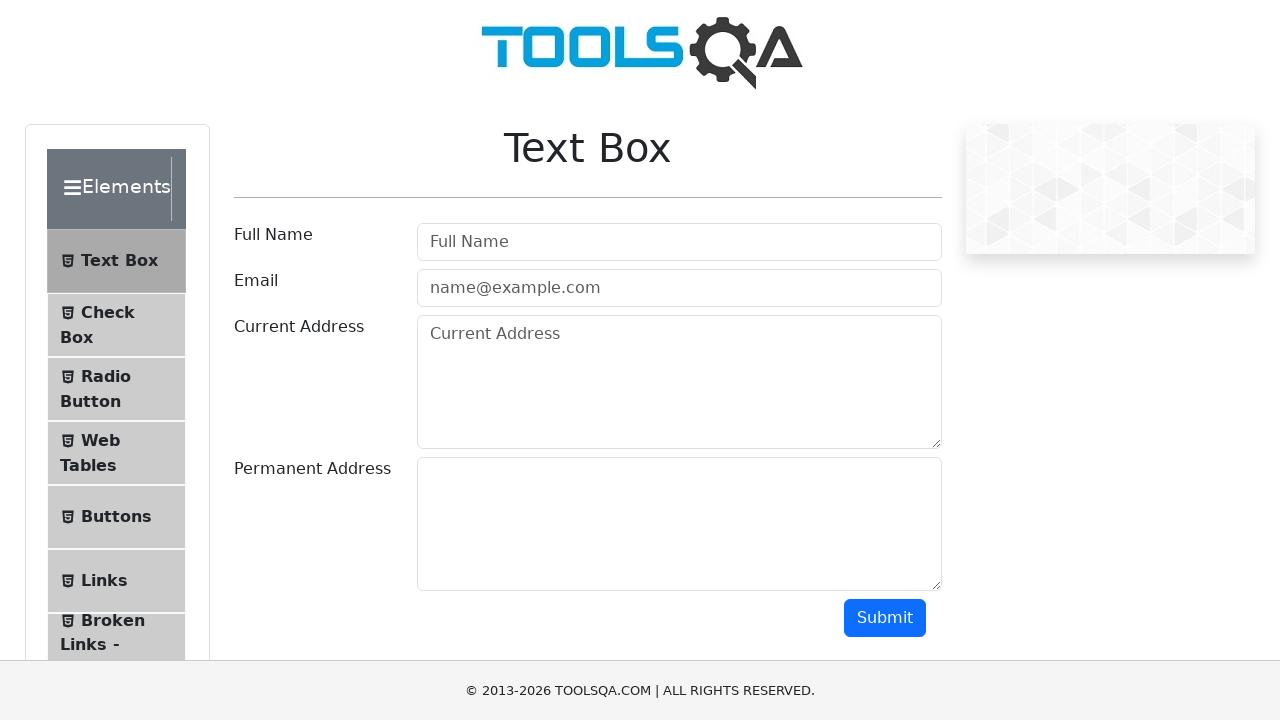

Located Full Name input field with selector #userName
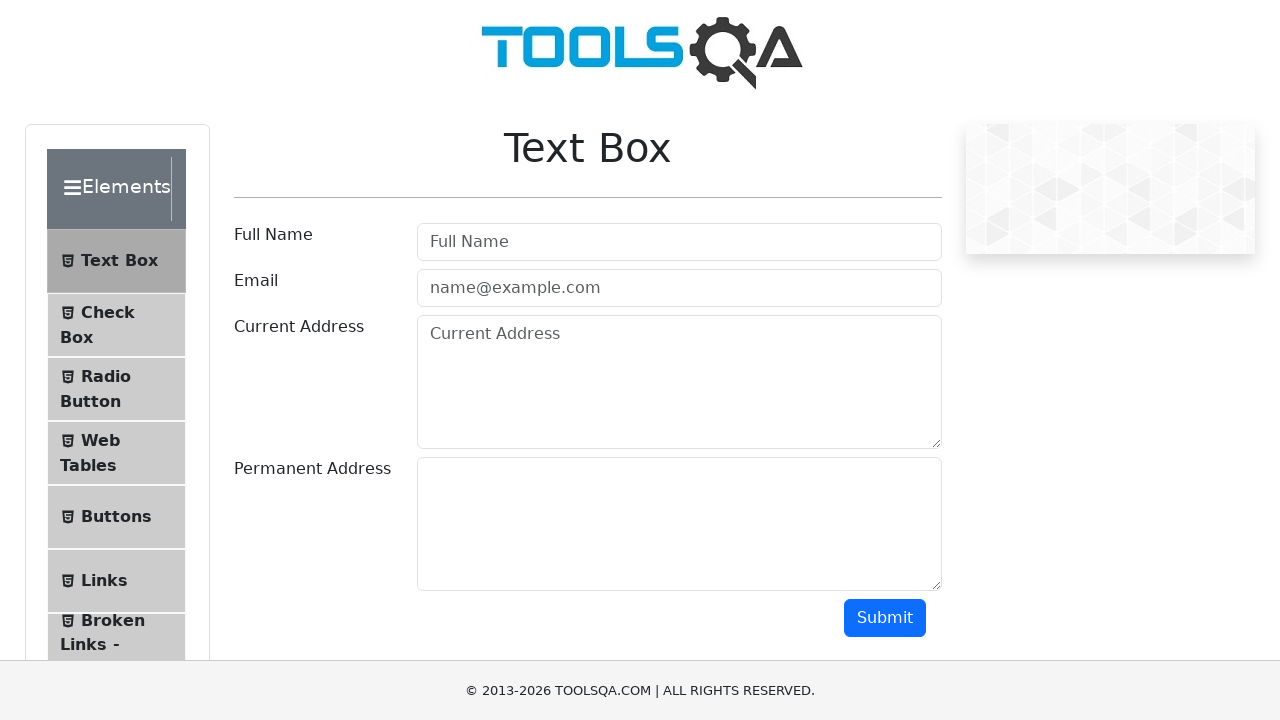

Full Name input field is ready
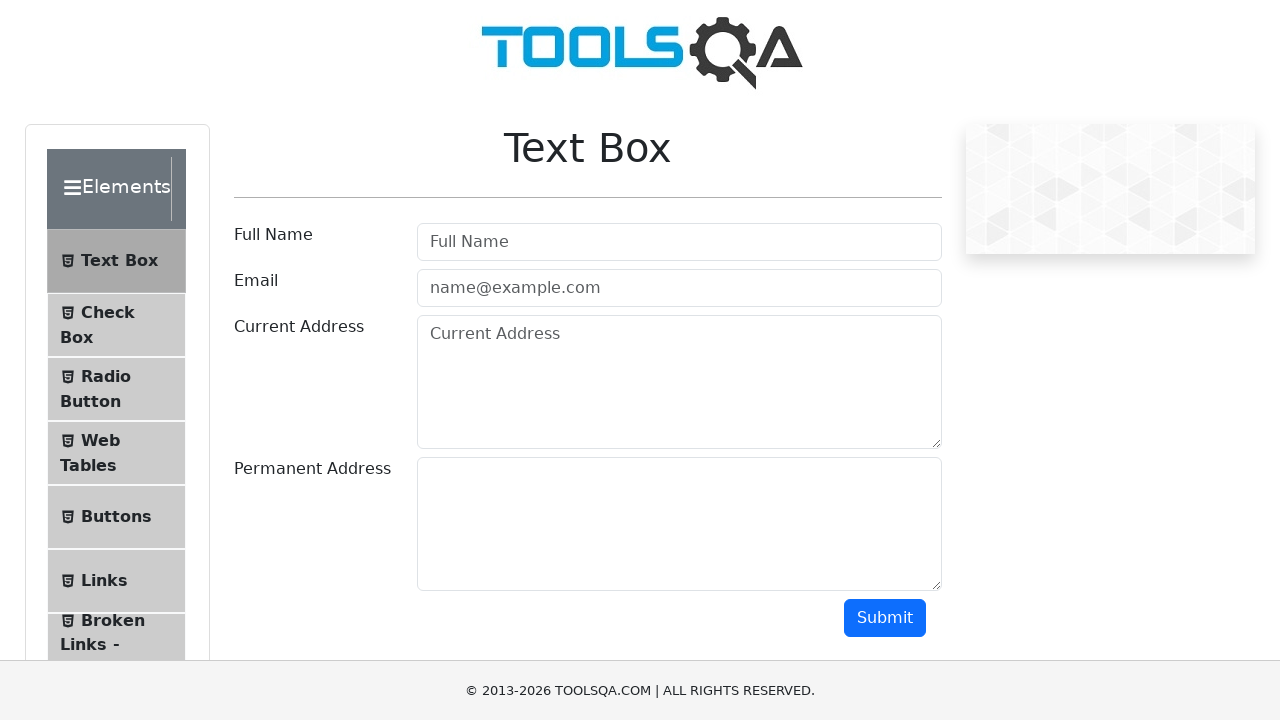

Filled Full Name input field with 'Ahmet' on #userName
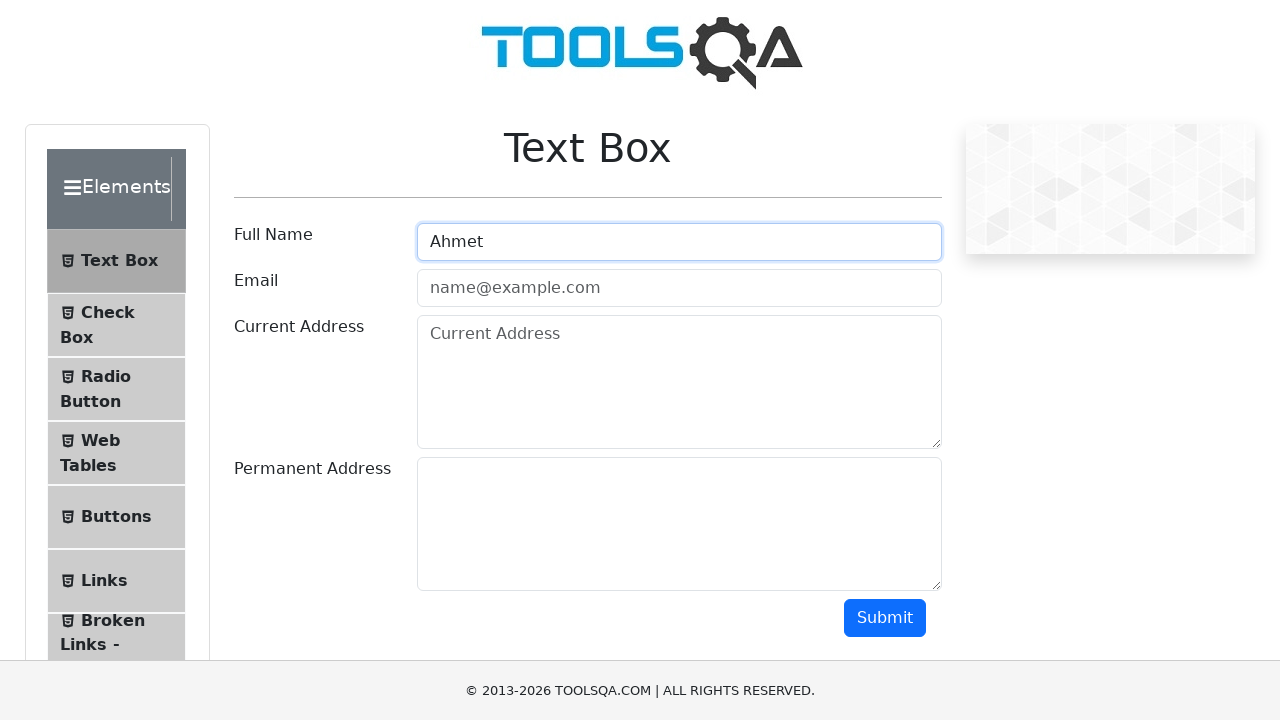

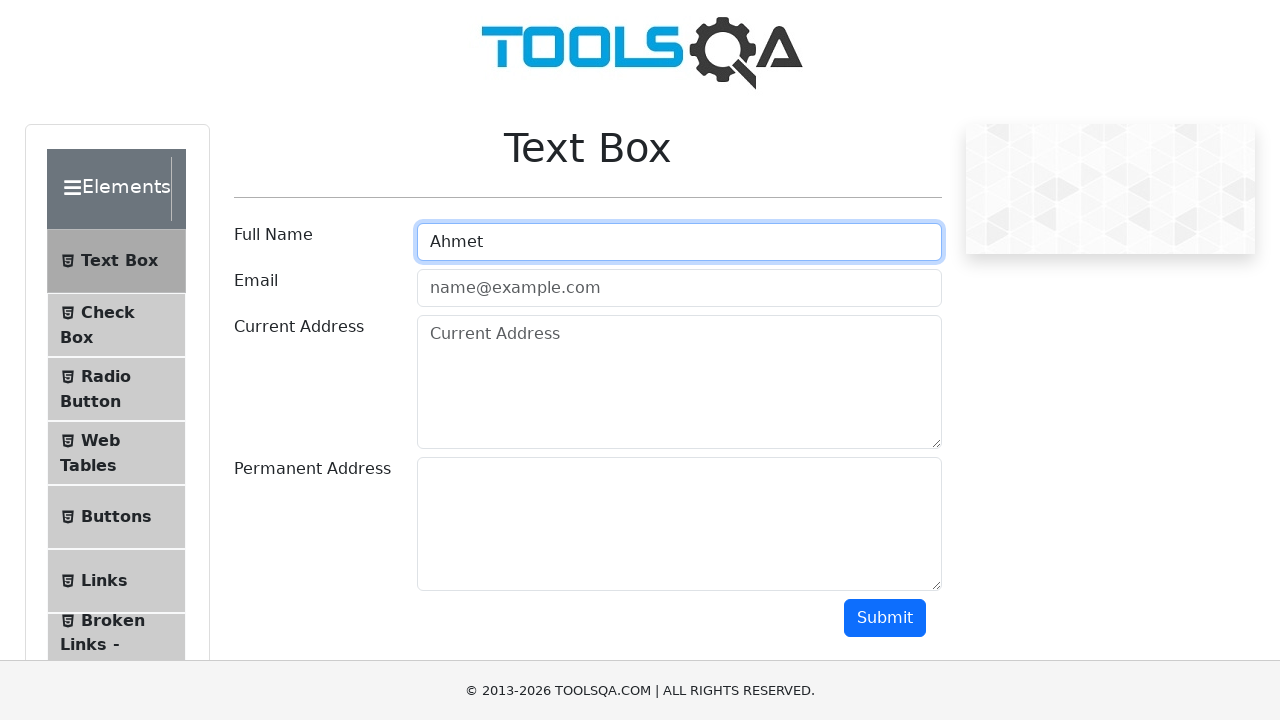